Tests un-marking items as complete by unchecking their checkboxes

Starting URL: https://demo.playwright.dev/todomvc

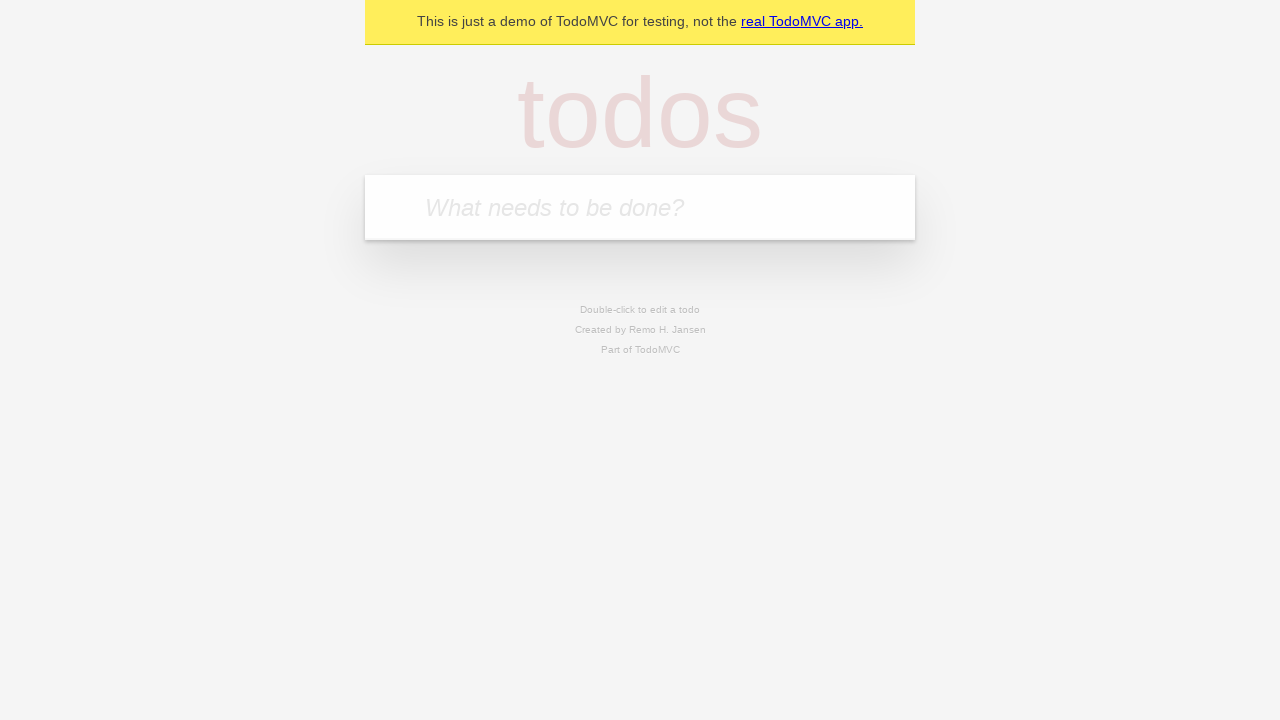

Filled todo input with 'buy some cheese' on internal:attr=[placeholder="What needs to be done?"i]
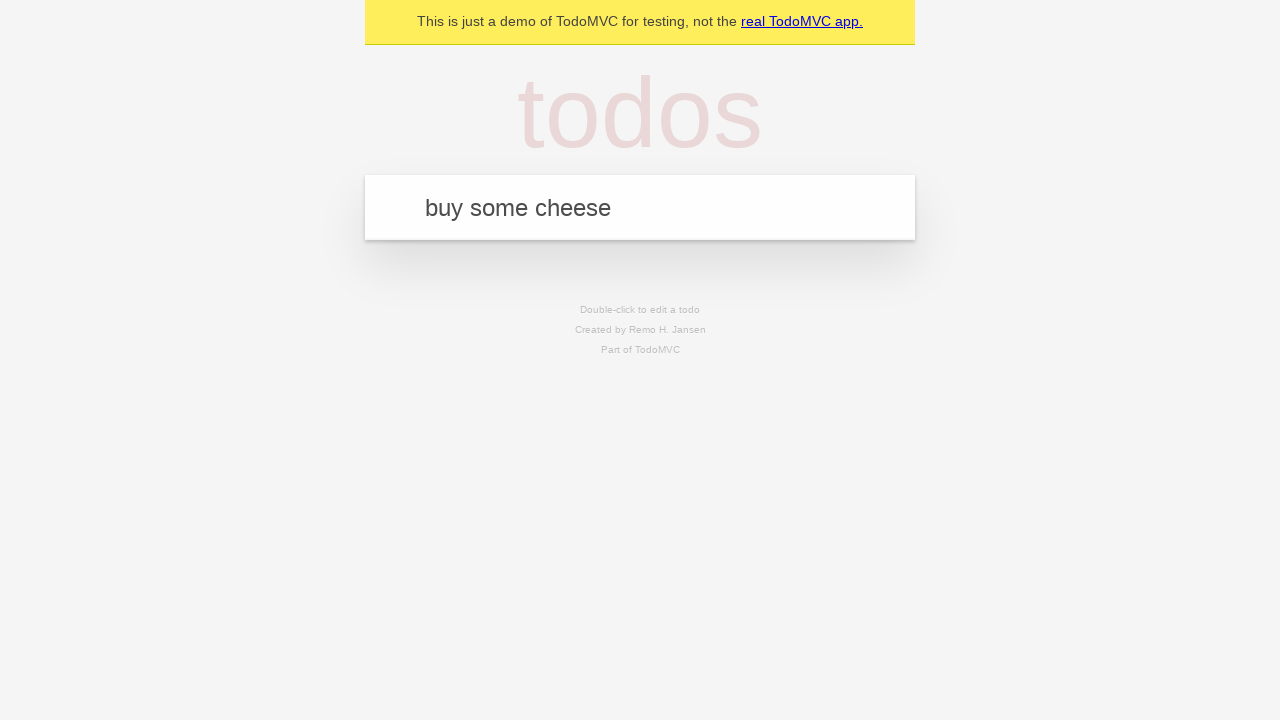

Pressed Enter to create todo item 'buy some cheese' on internal:attr=[placeholder="What needs to be done?"i]
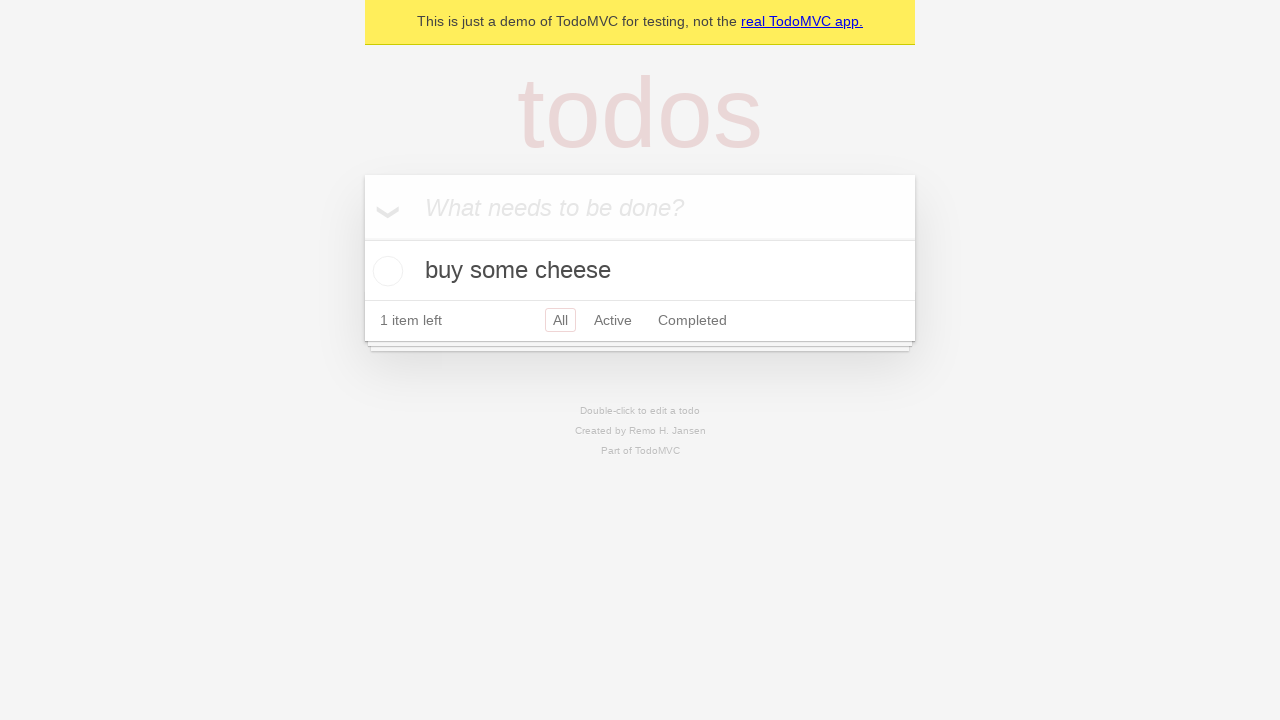

Filled todo input with 'feed the cat' on internal:attr=[placeholder="What needs to be done?"i]
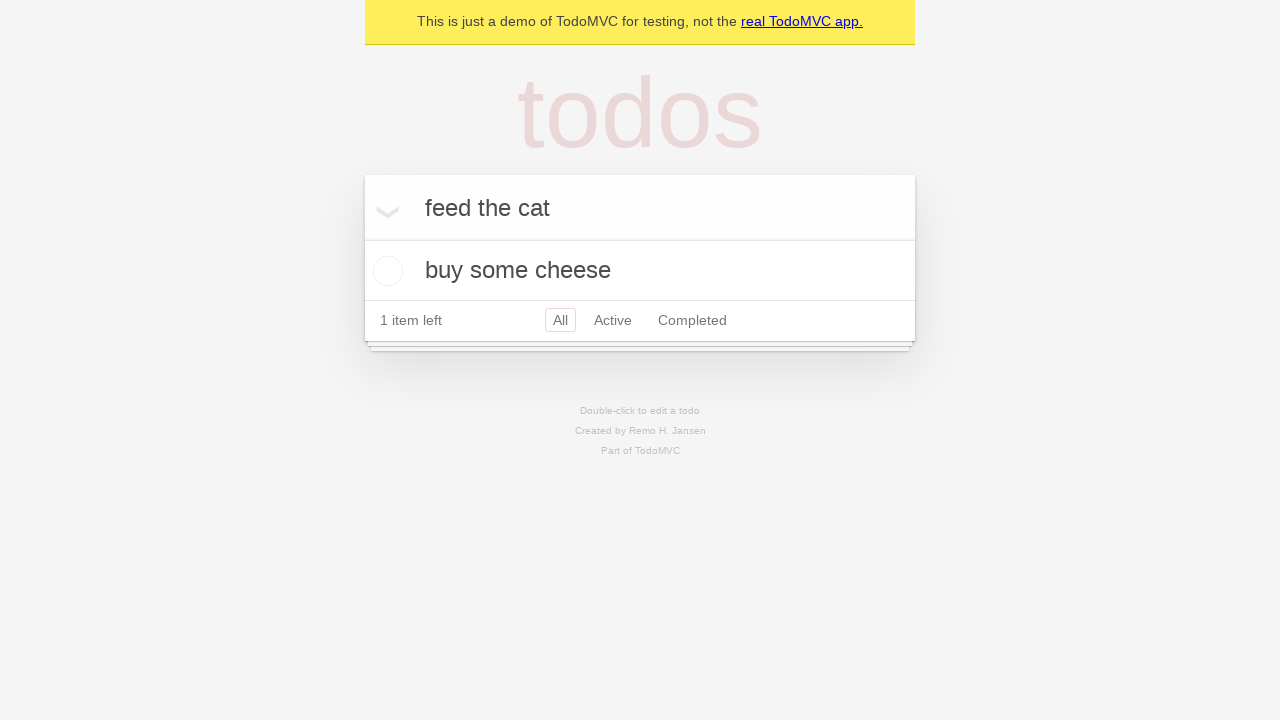

Pressed Enter to create todo item 'feed the cat' on internal:attr=[placeholder="What needs to be done?"i]
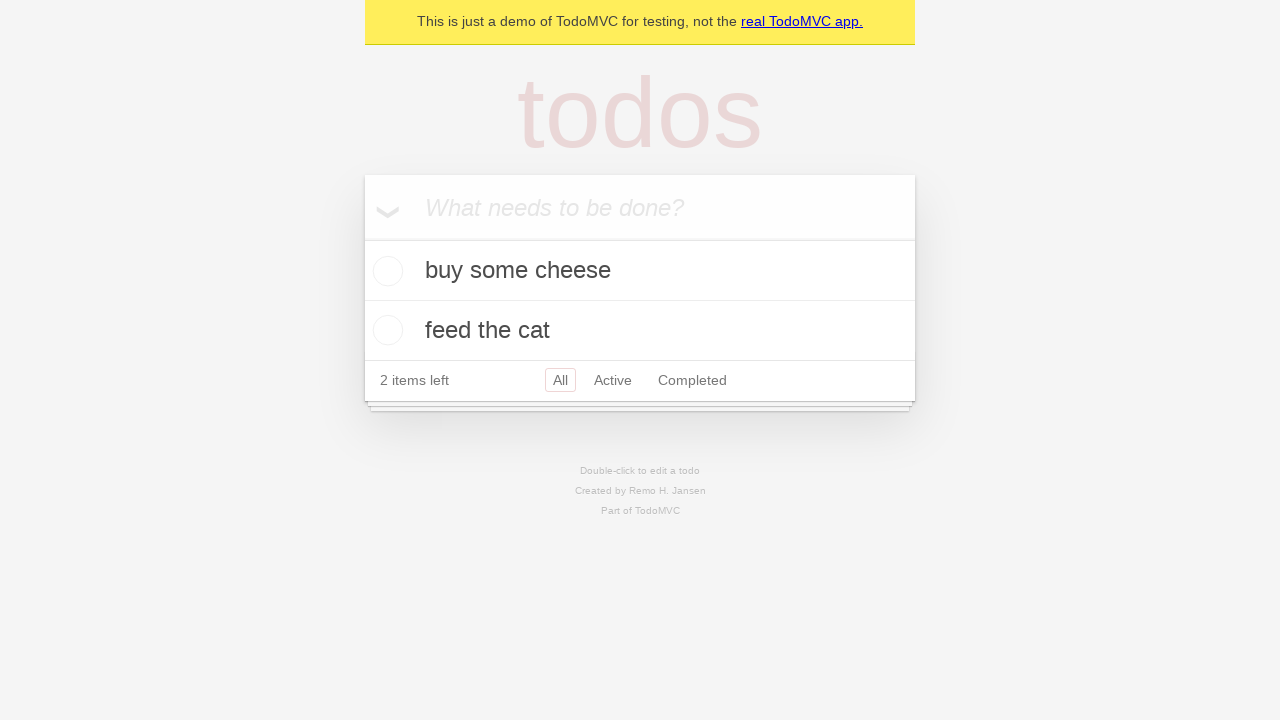

Checked the first todo item's checkbox to mark it complete at (385, 271) on internal:testid=[data-testid="todo-item"s] >> nth=0 >> internal:role=checkbox
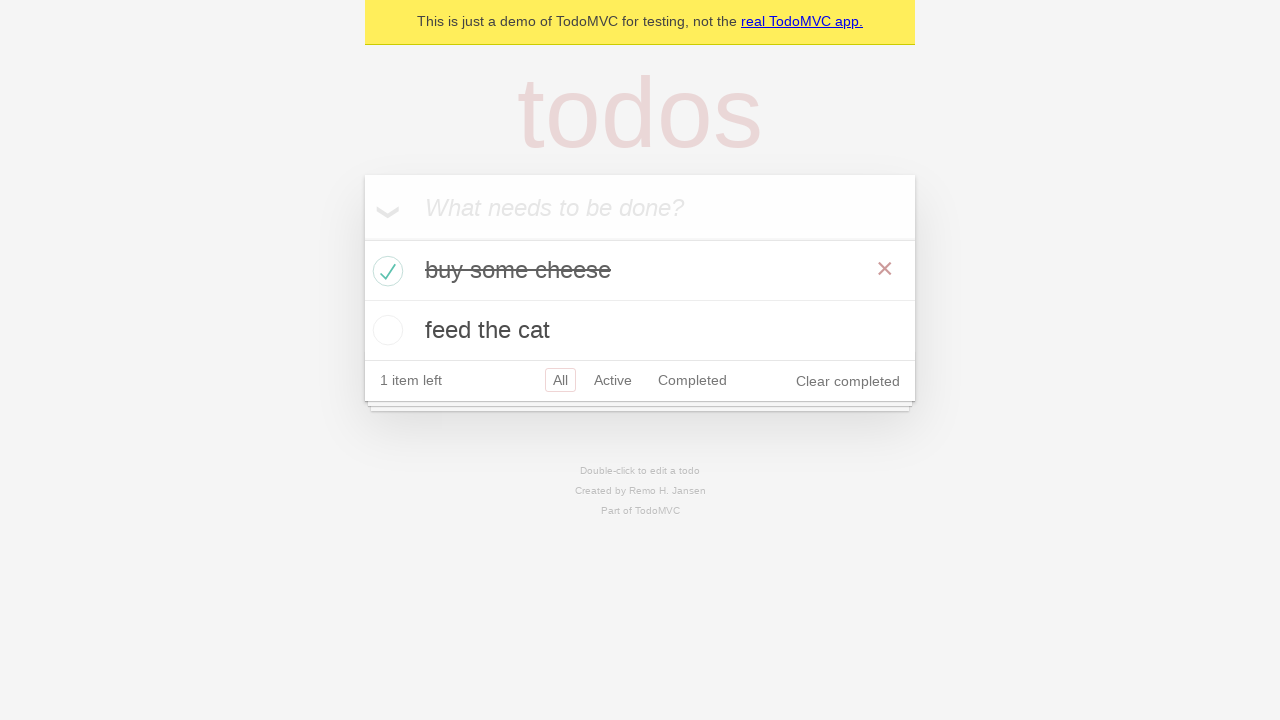

Unchecked the first todo item's checkbox to un-mark it as complete at (385, 271) on internal:testid=[data-testid="todo-item"s] >> nth=0 >> internal:role=checkbox
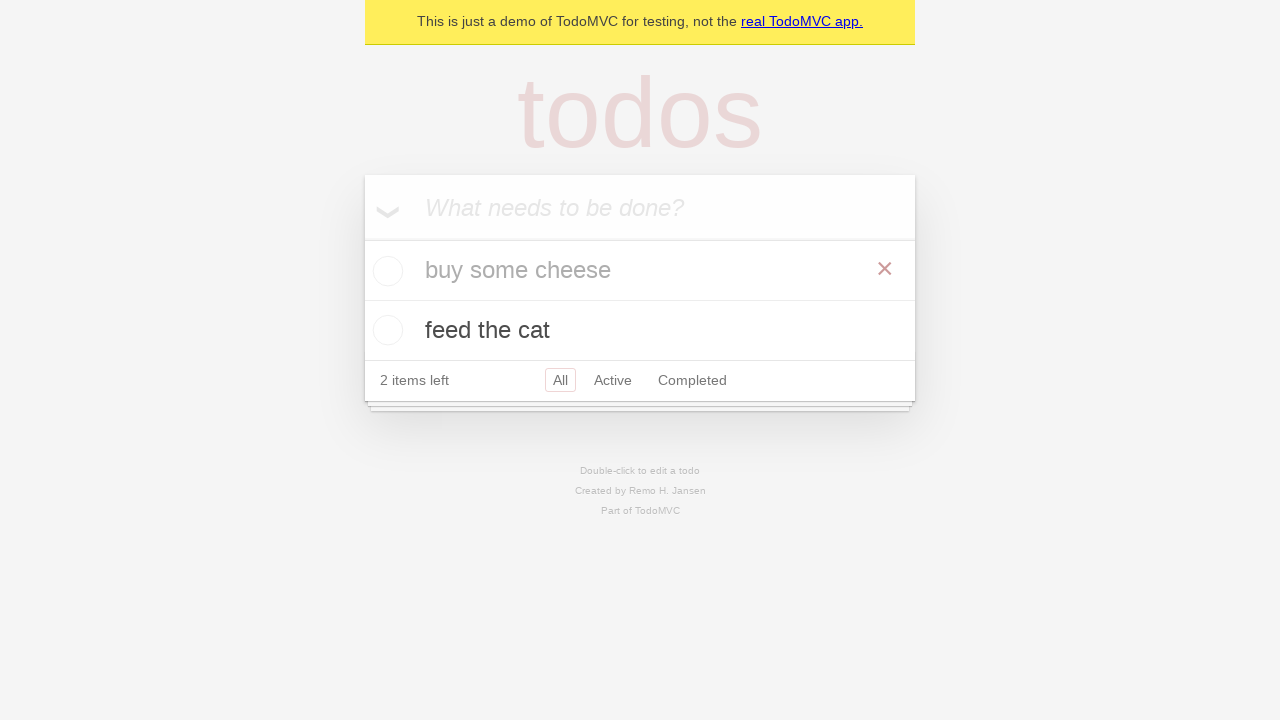

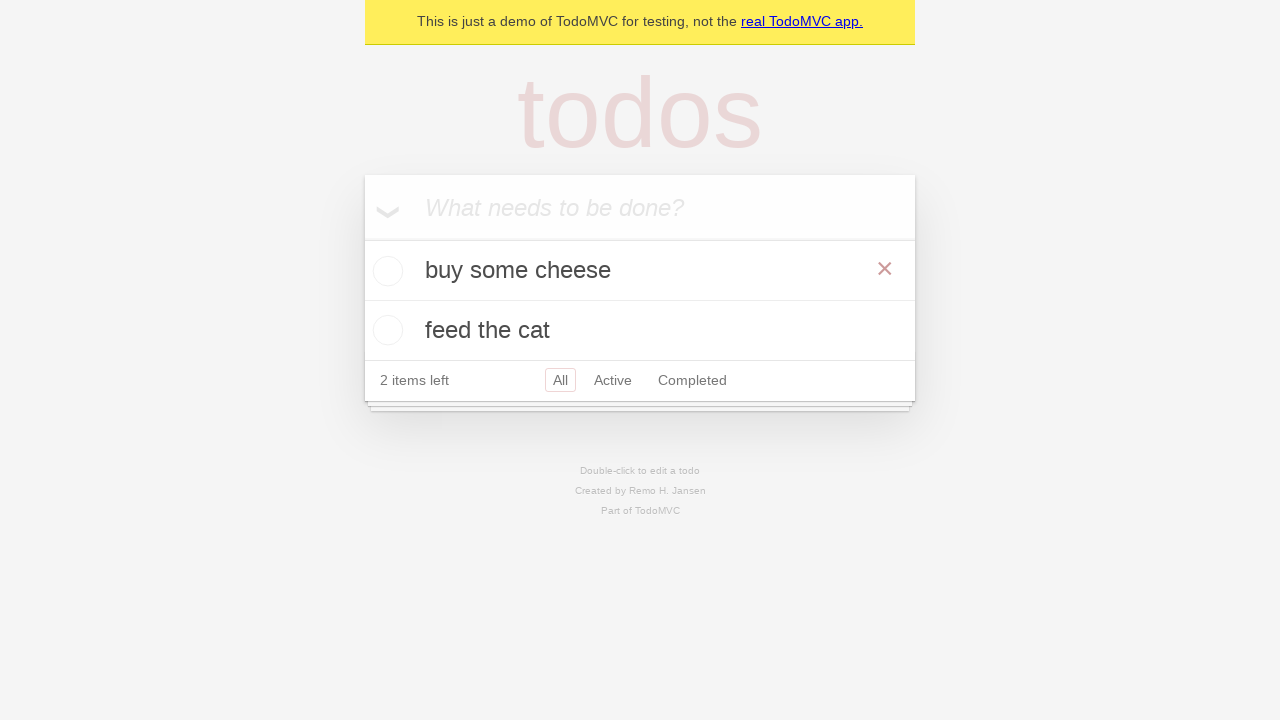